Tests the PasteBin functionality by entering code text into the editor and saving the paste

Starting URL: http://pastie.org/

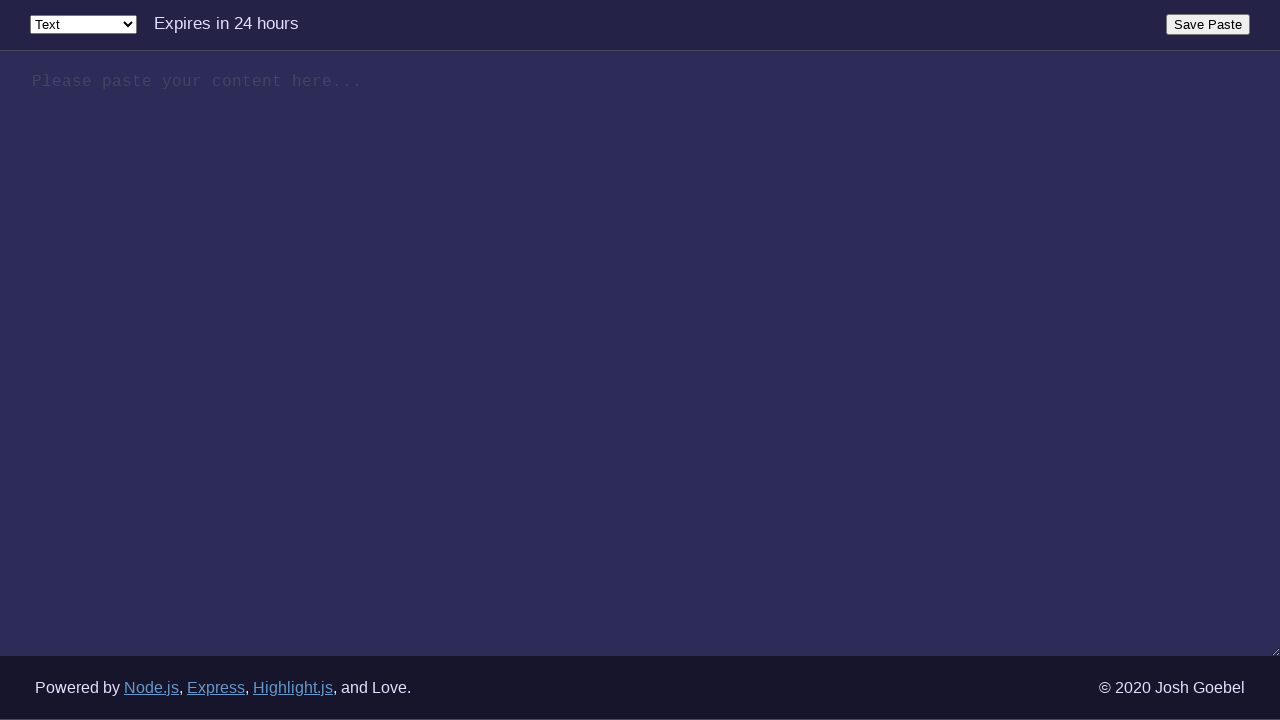

Waited for editor to be available
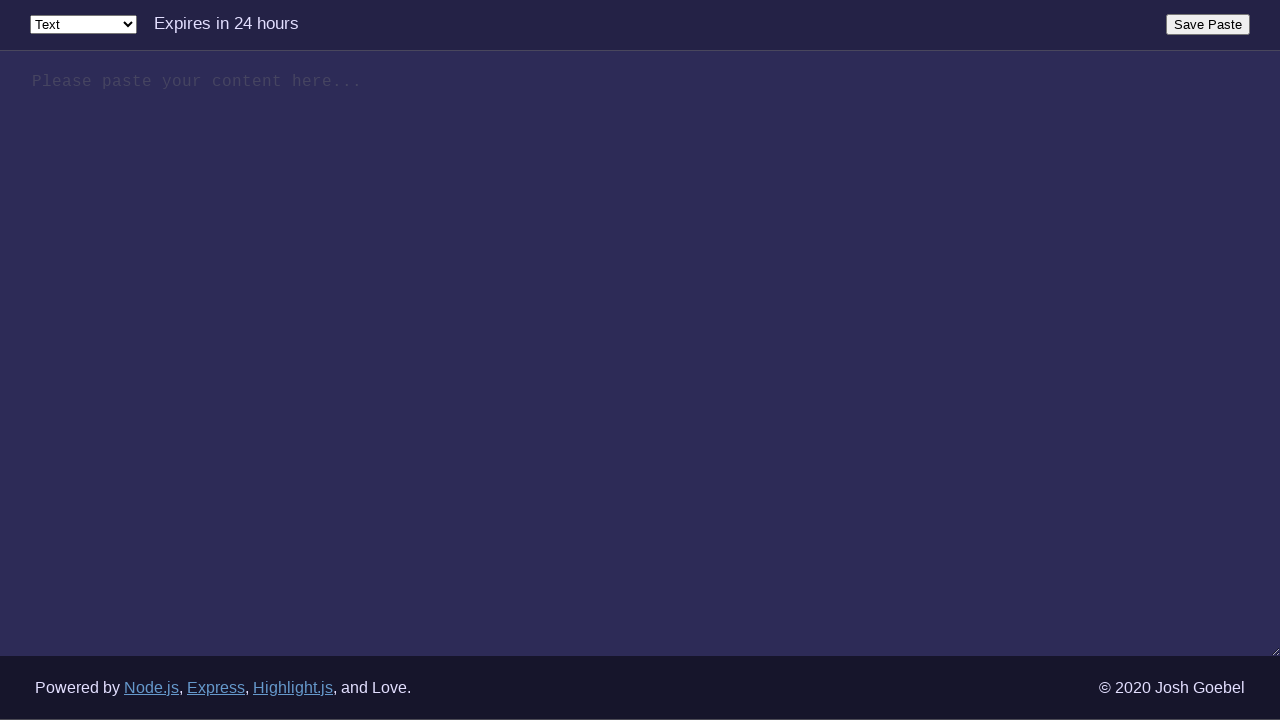

Filled editor with git commands code text on #editor
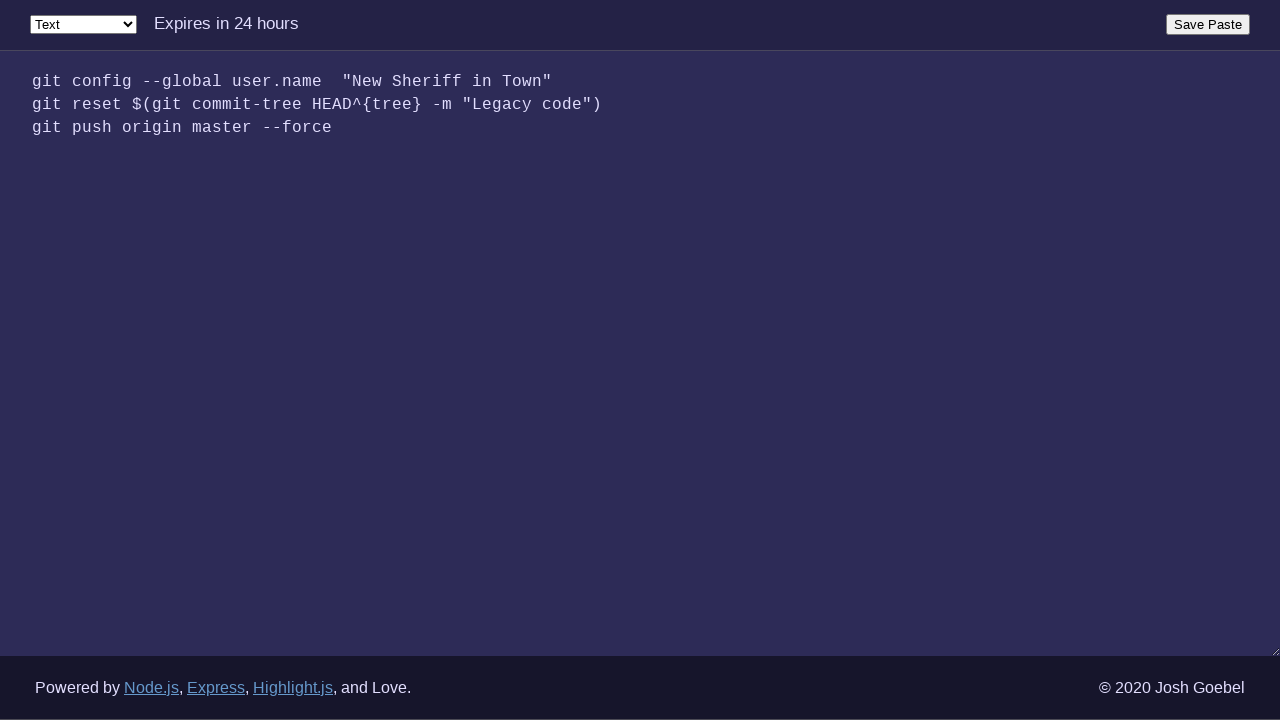

Waited for Save Paste button to be available
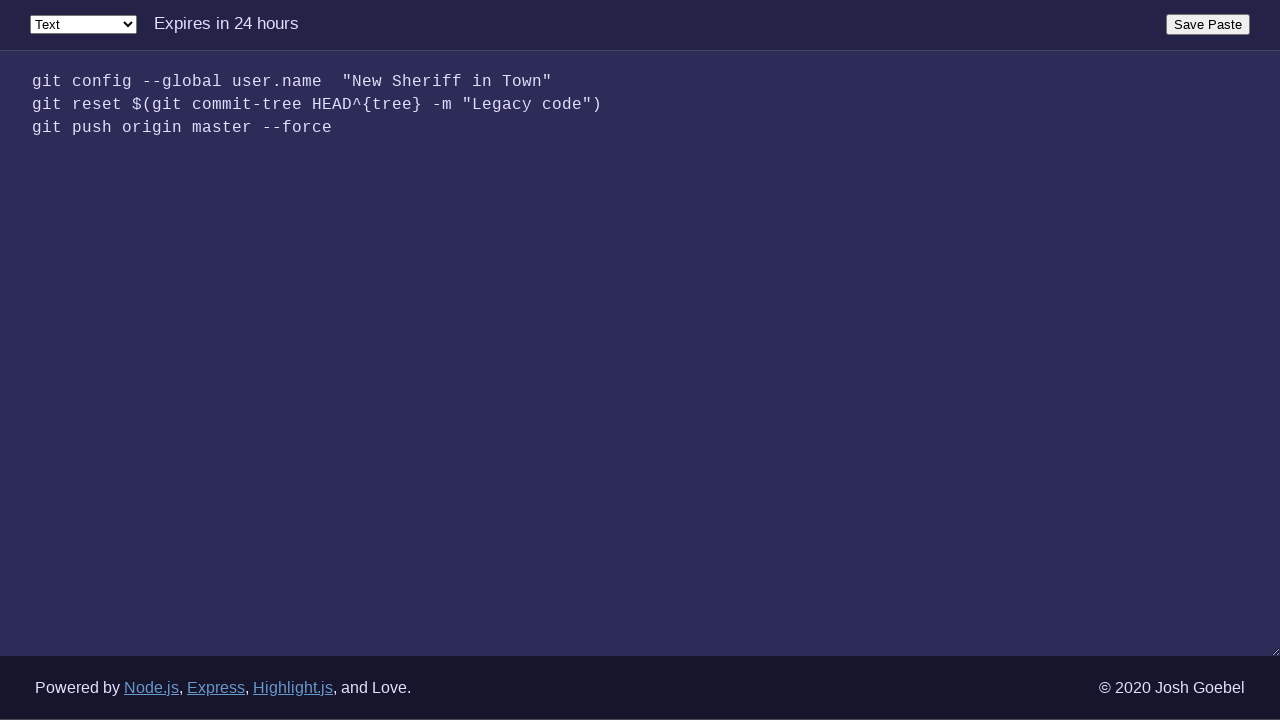

Clicked the Save Paste button at (1208, 24) on xpath=//*[@id='toolbar']/div[3]/button[text()='Save Paste']
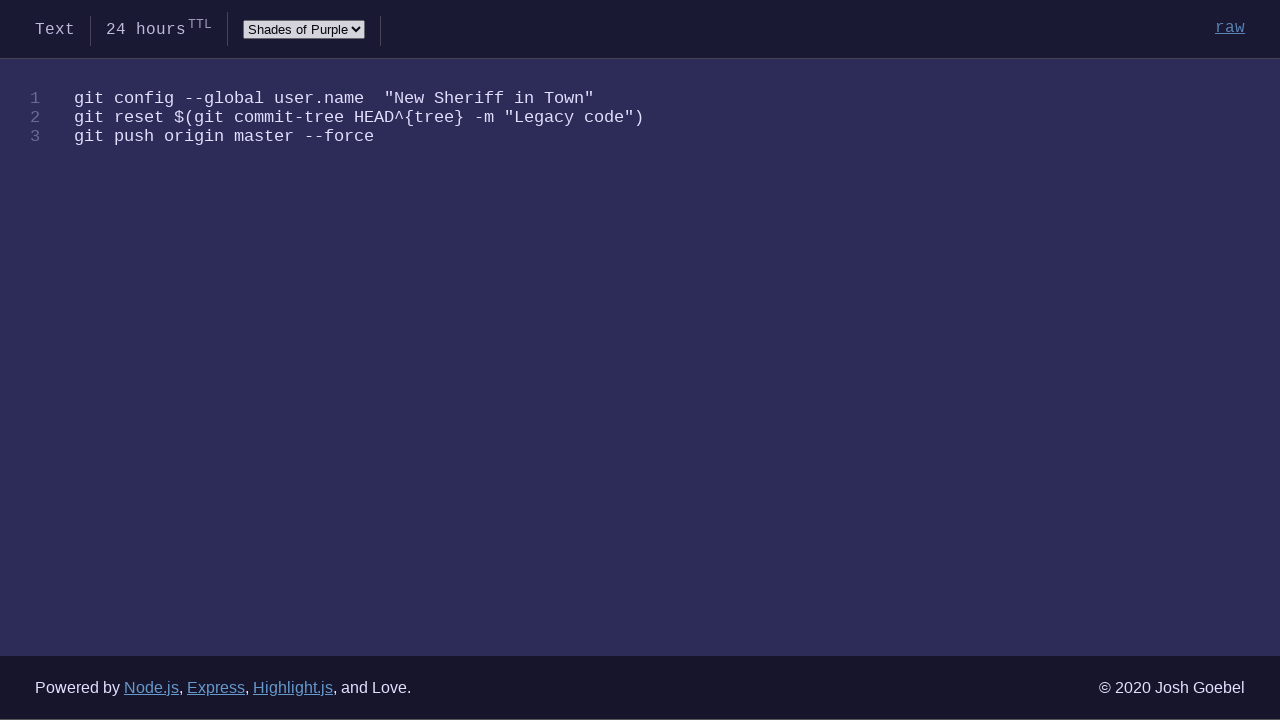

Waited for saved paste to load and verified code is displayed
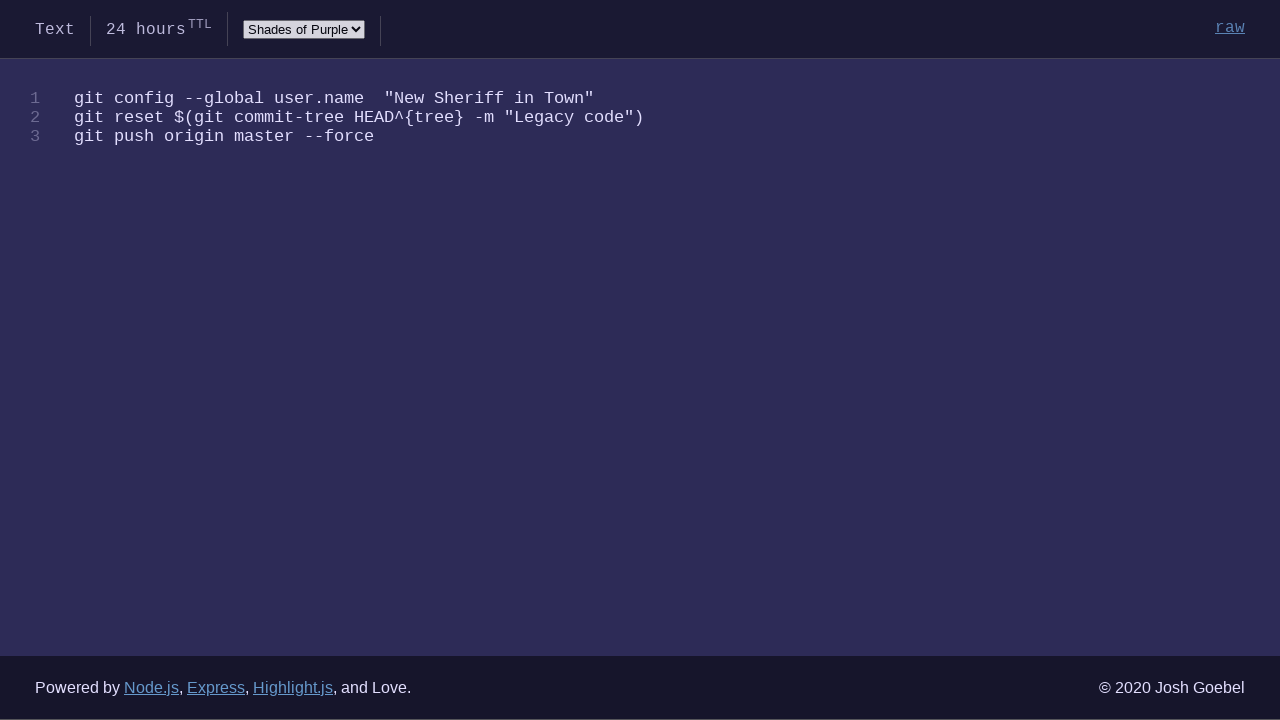

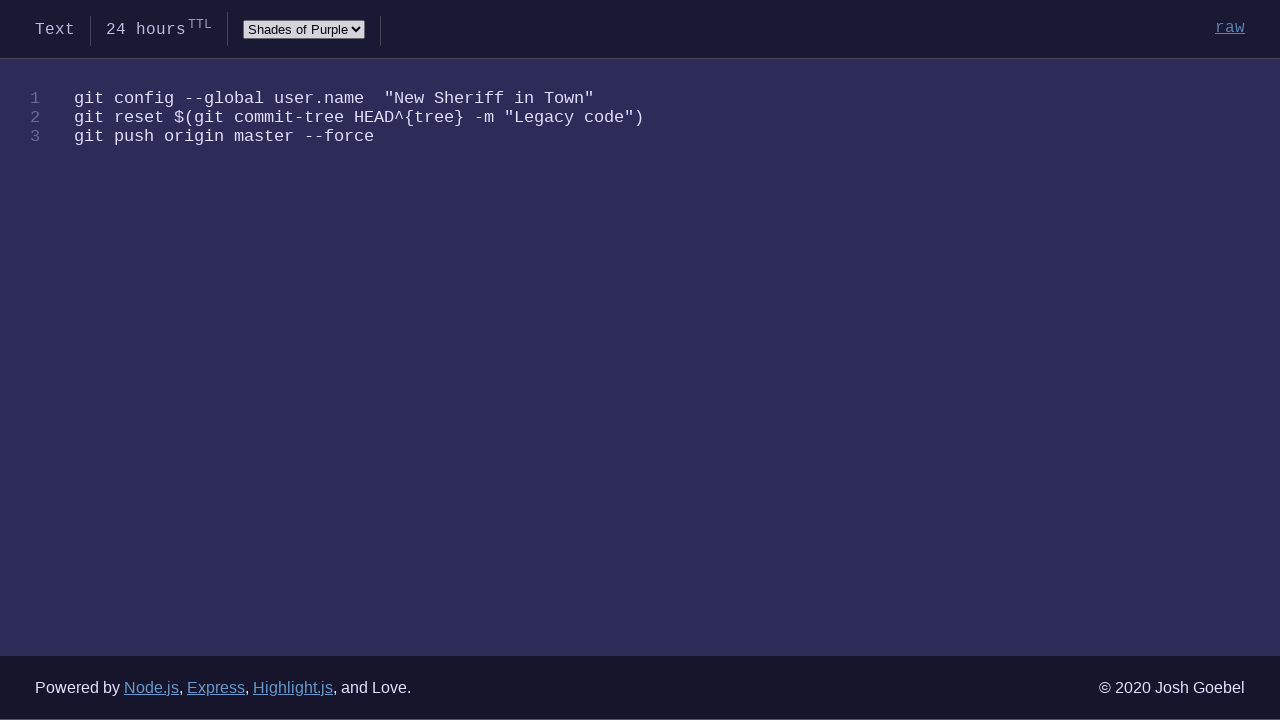